Tests the toggle all functionality to mark all todos as complete and verify count shows 0

Starting URL: http://todomvc.com/examples/typescript-angular

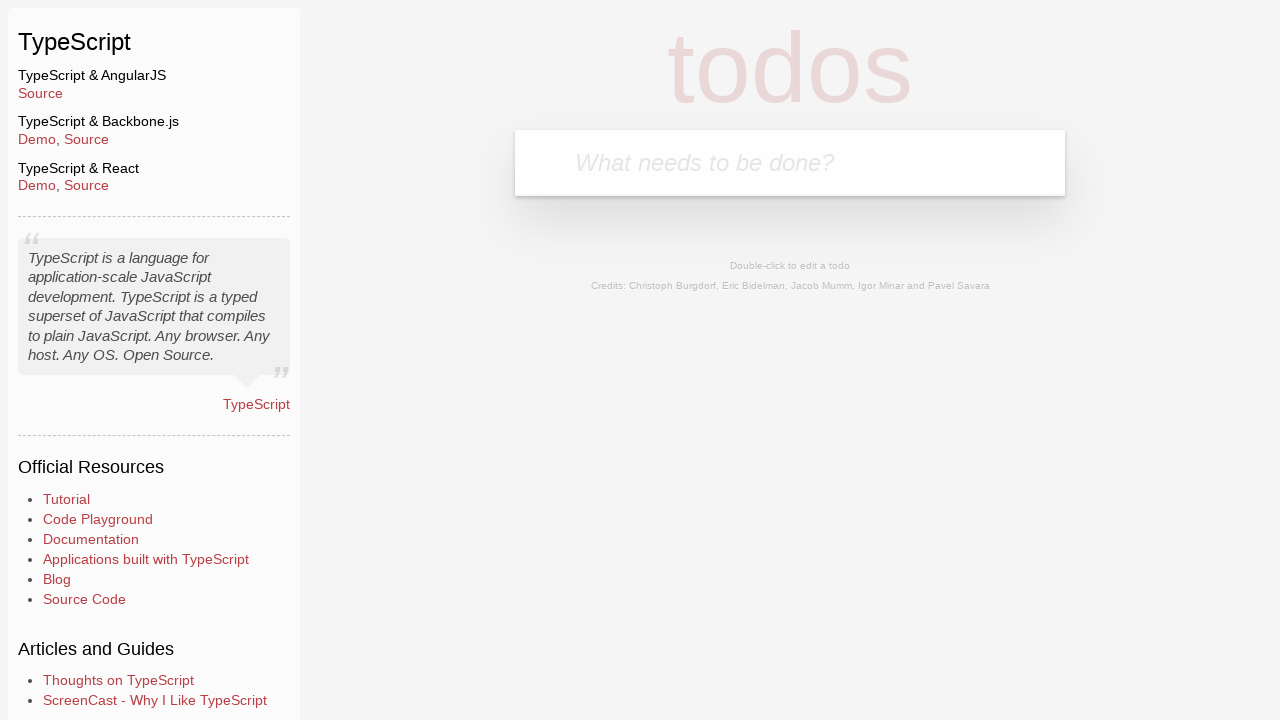

Filled input field with '2' for first todo on body > section > header > form > input
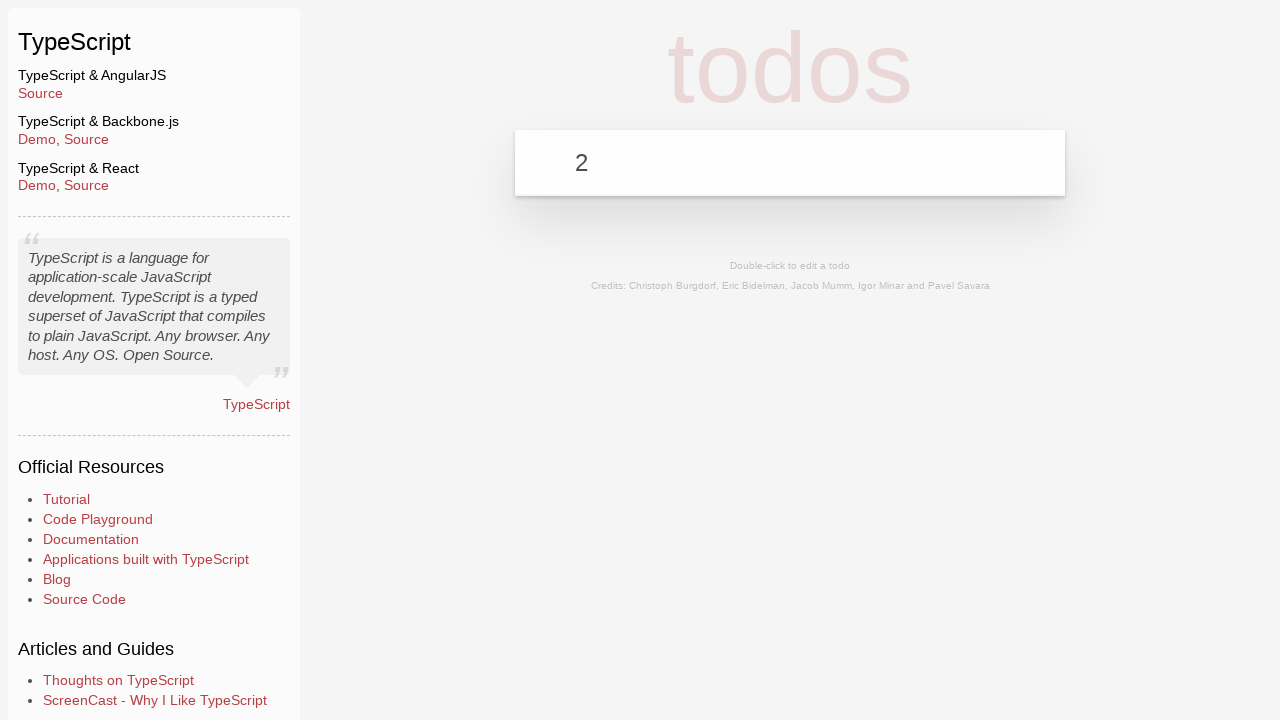

Pressed Enter to add first todo on body > section > header > form > input
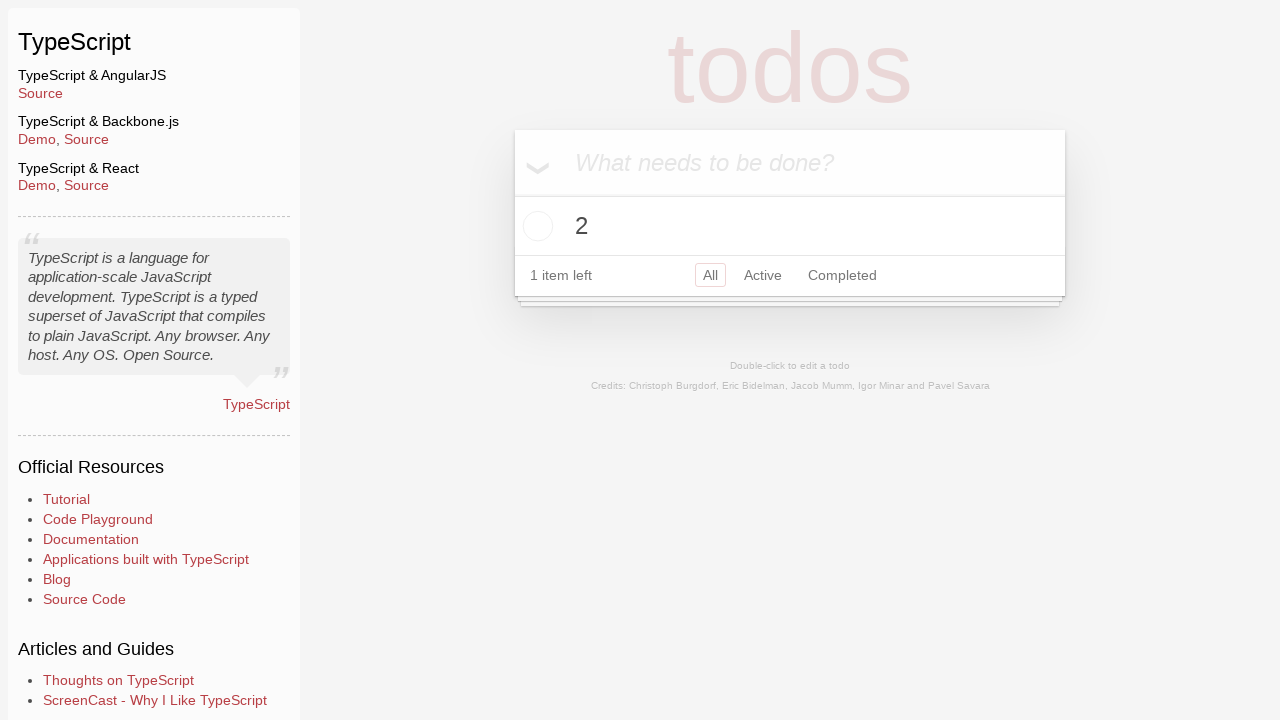

Filled input field with '1' for second todo on body > section > header > form > input
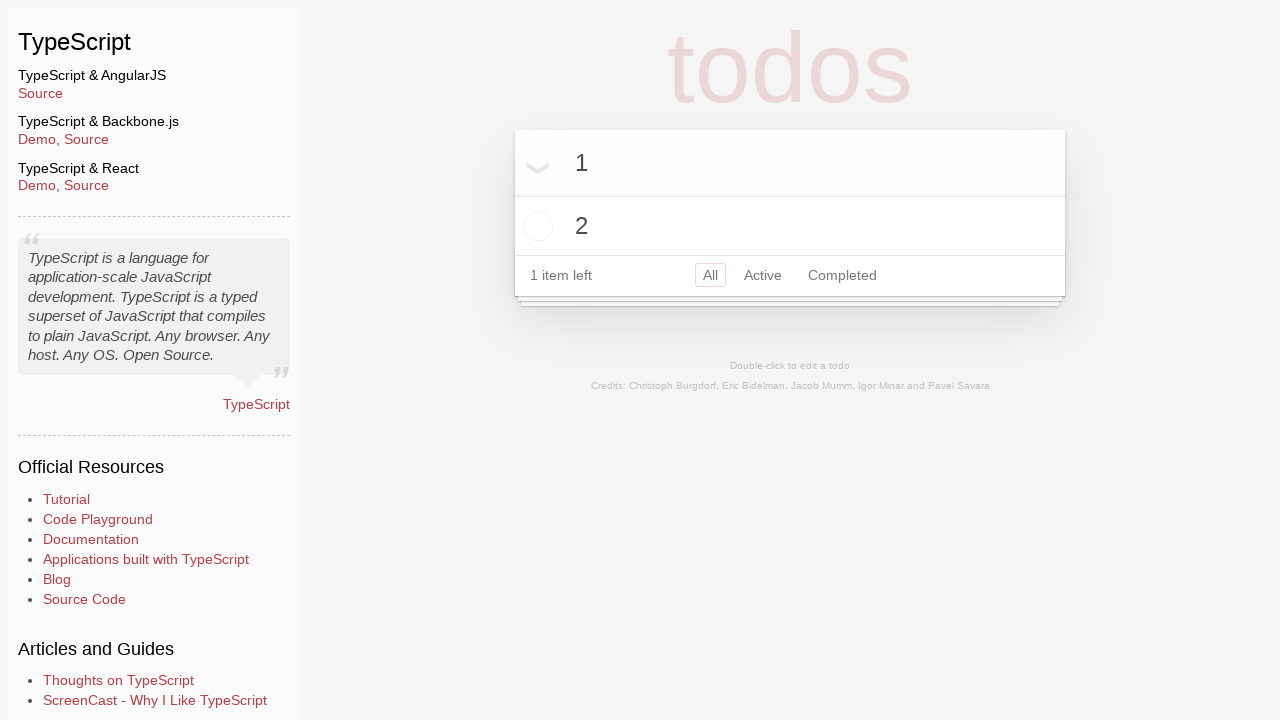

Pressed Enter to add second todo on body > section > header > form > input
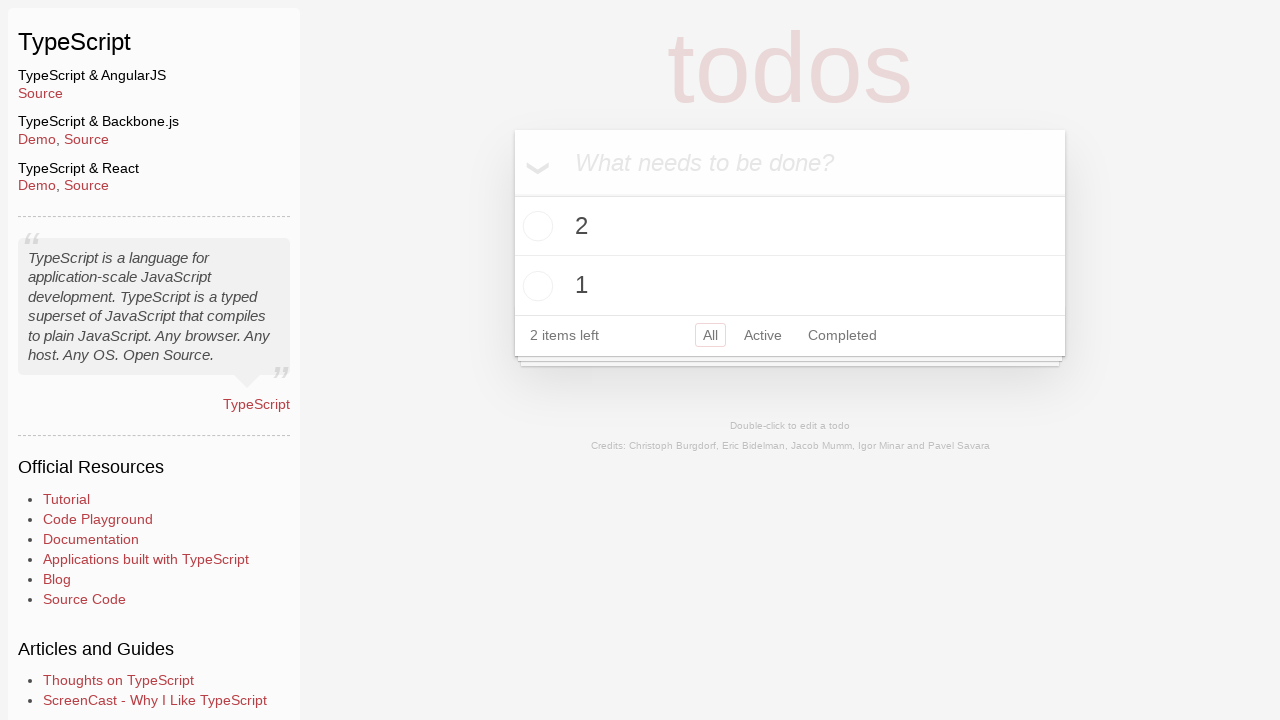

Clicked toggle all checkbox to mark all todos as complete at (532, 162) on body > section > section > label
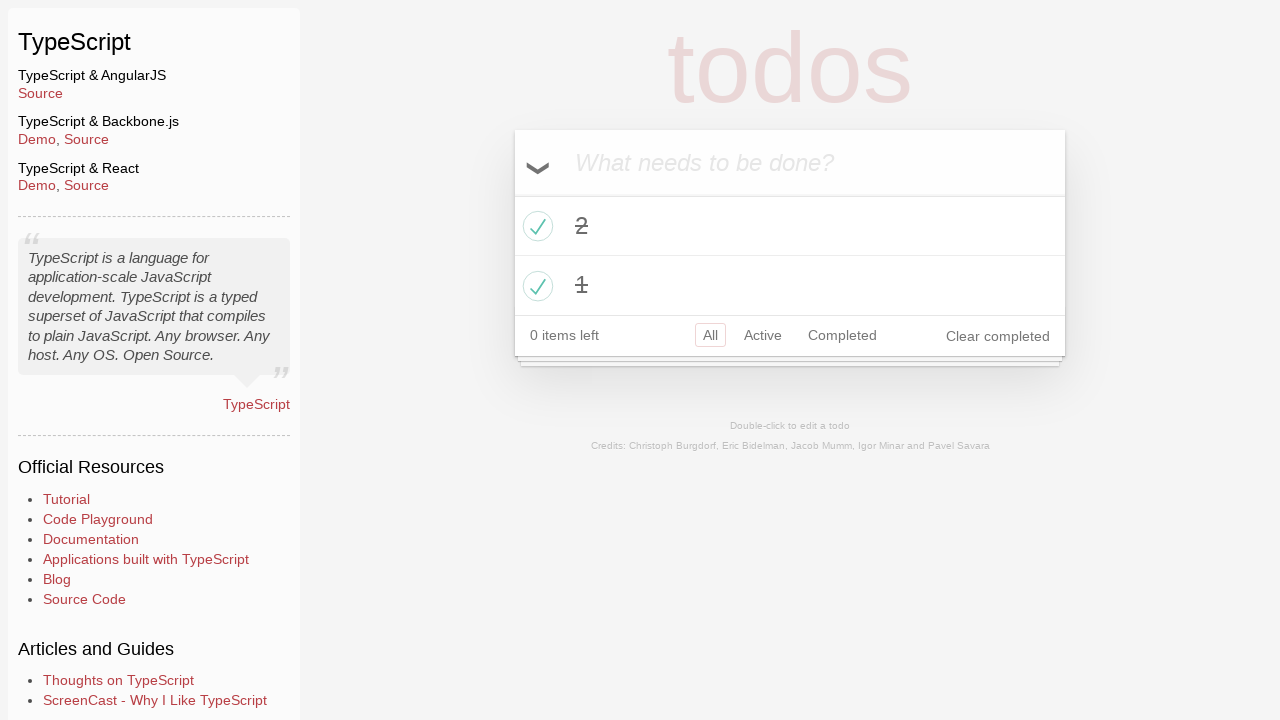

Verified that todo count shows 0 after toggling all items complete
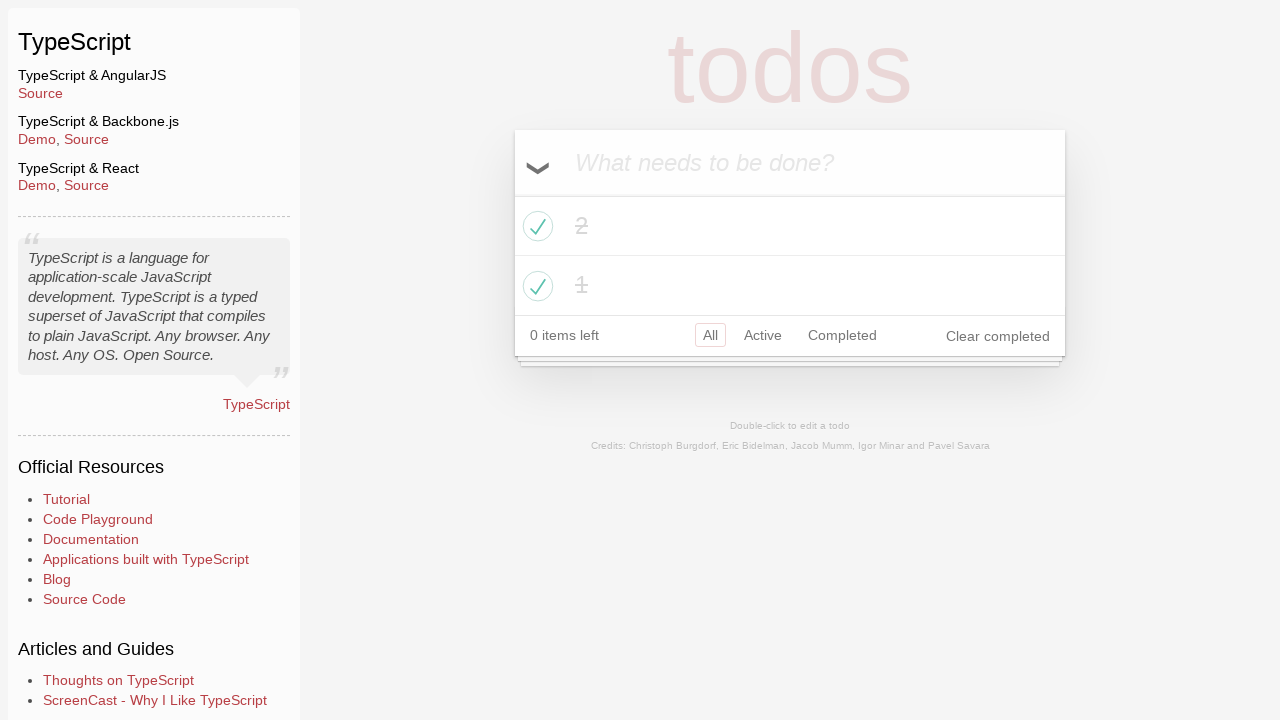

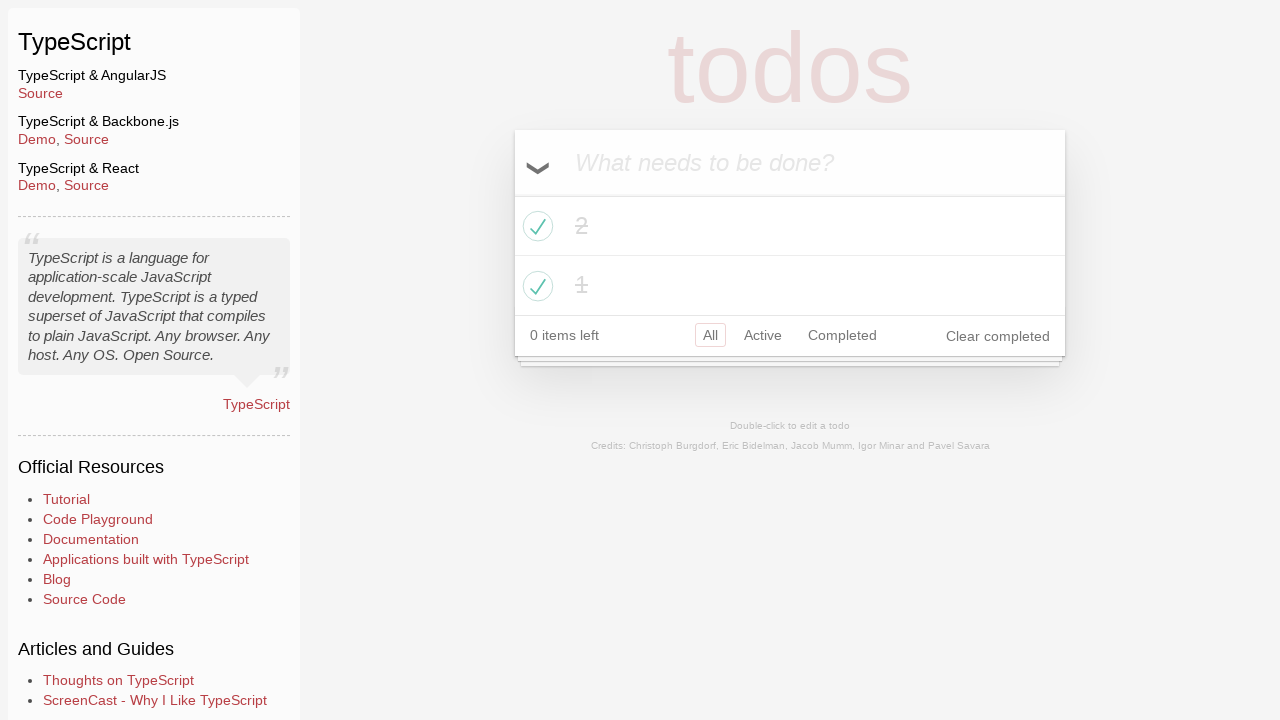